Tests adding a new todo item to a sample todo application by entering different text in the input field and pressing Enter, then verifying the item was added to the list.

Starting URL: https://lambdatest.github.io/sample-todo-app/

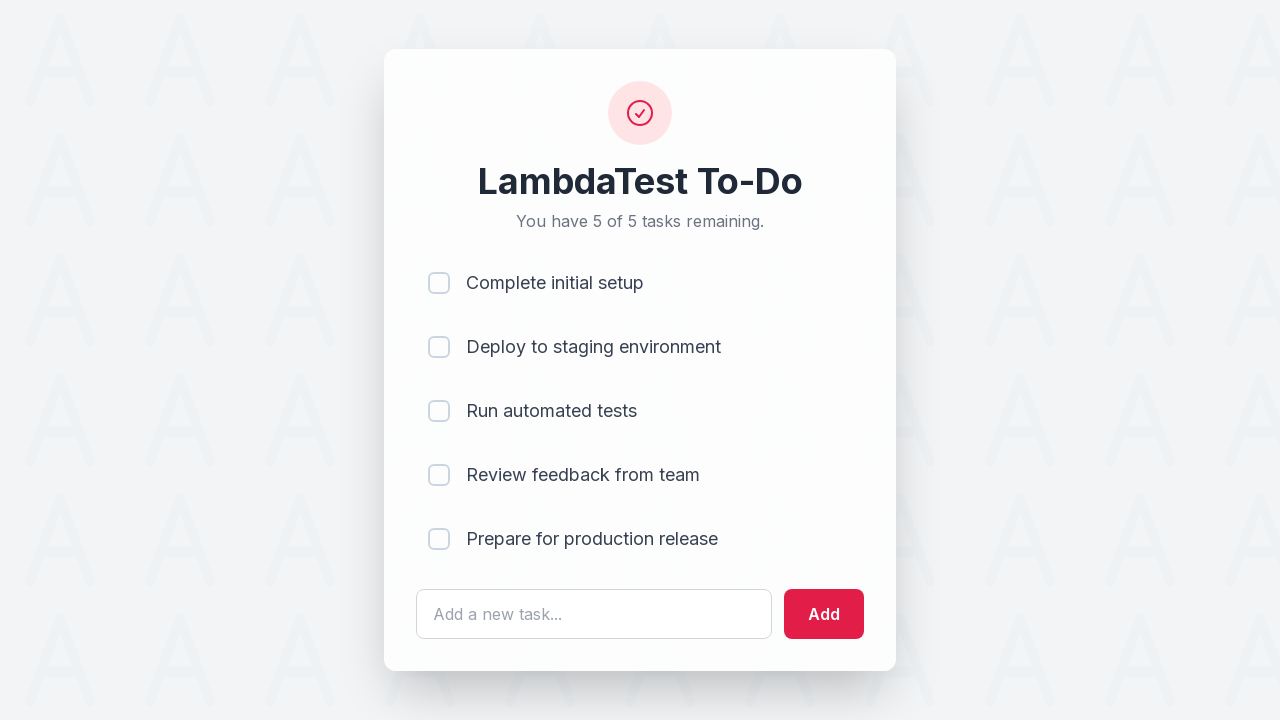

Filled todo input field with 'Seventh Item' on #sampletodotext
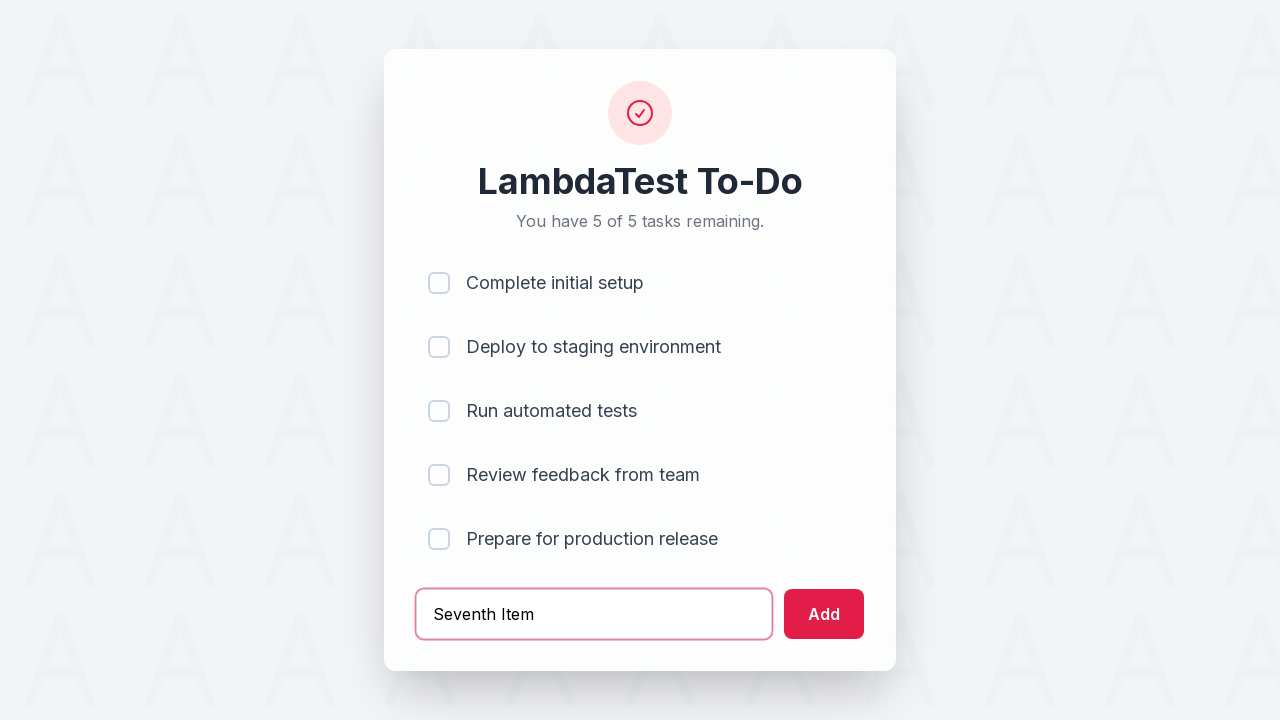

Pressed Enter to submit the new todo item on #sampletodotext
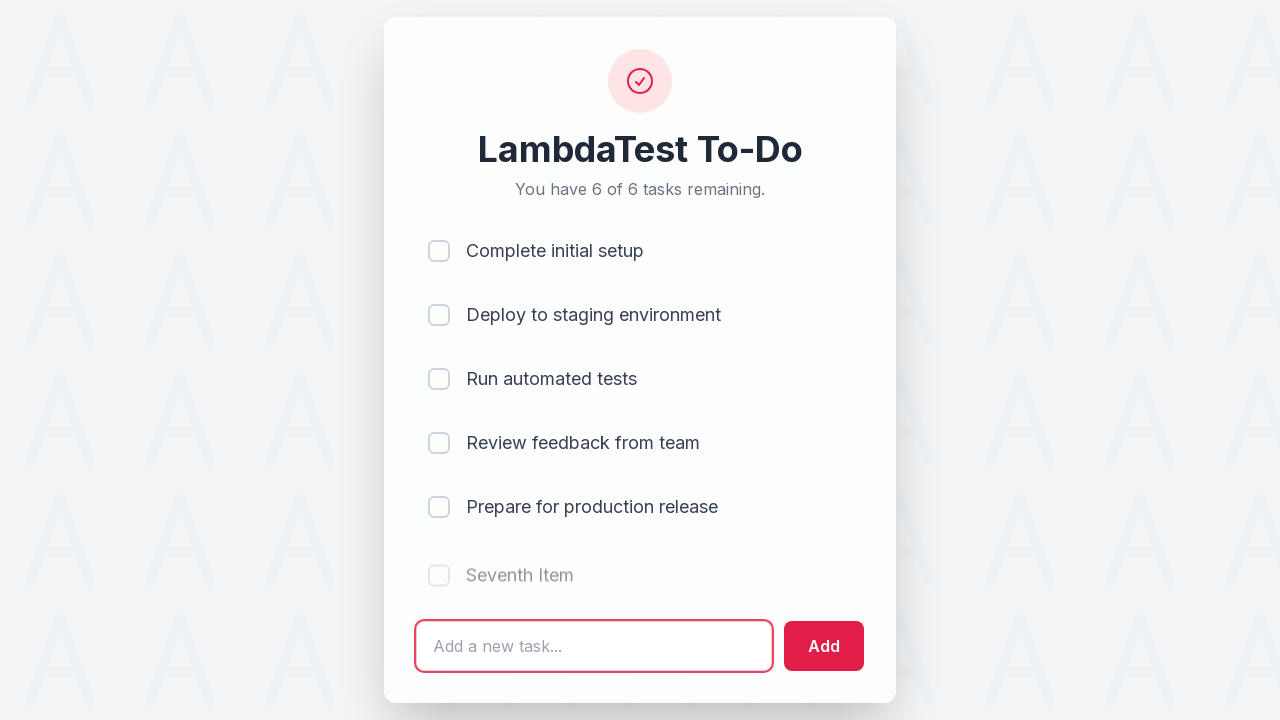

Verified new todo item appeared in the list
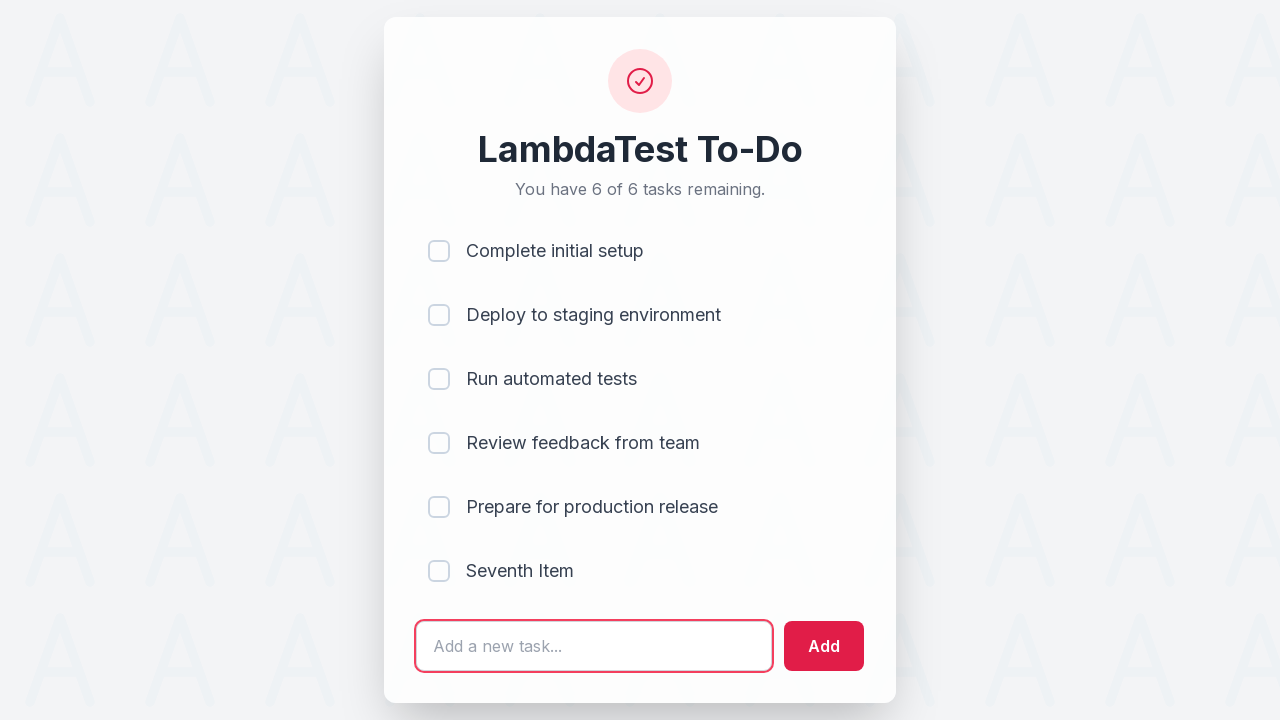

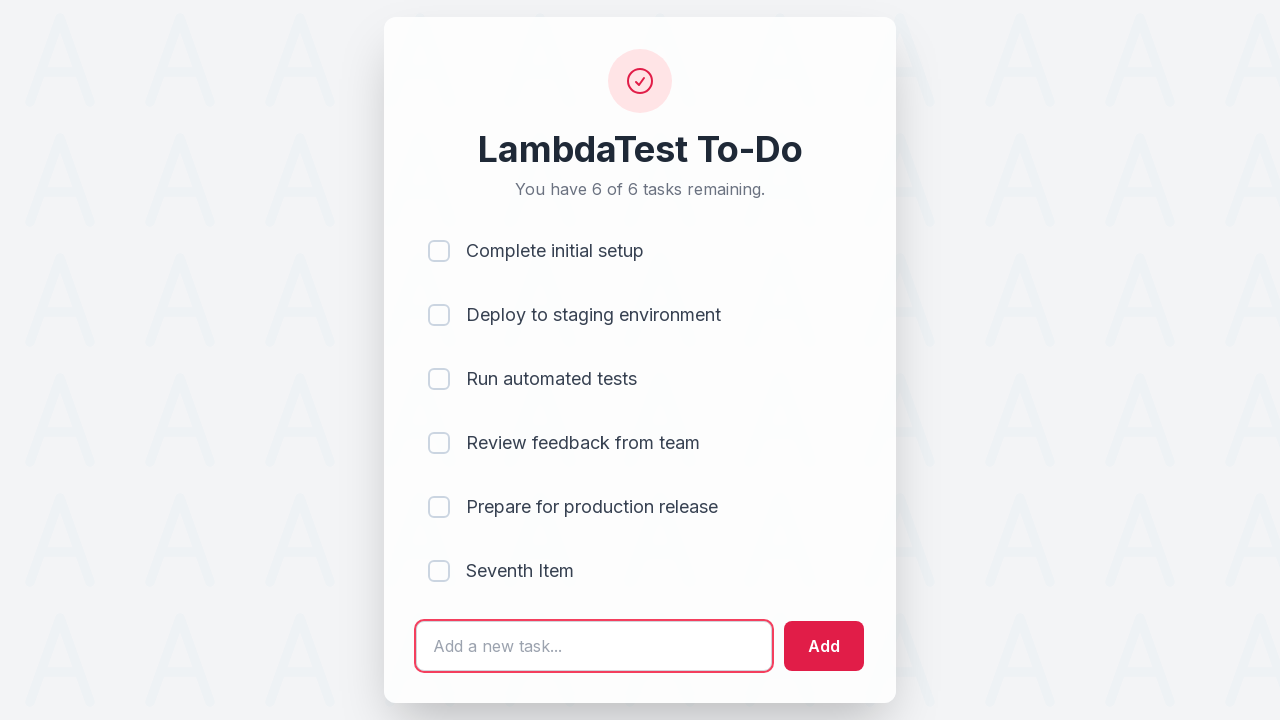